Refreshes the current page

Starting URL: https://www.flipkart.com/

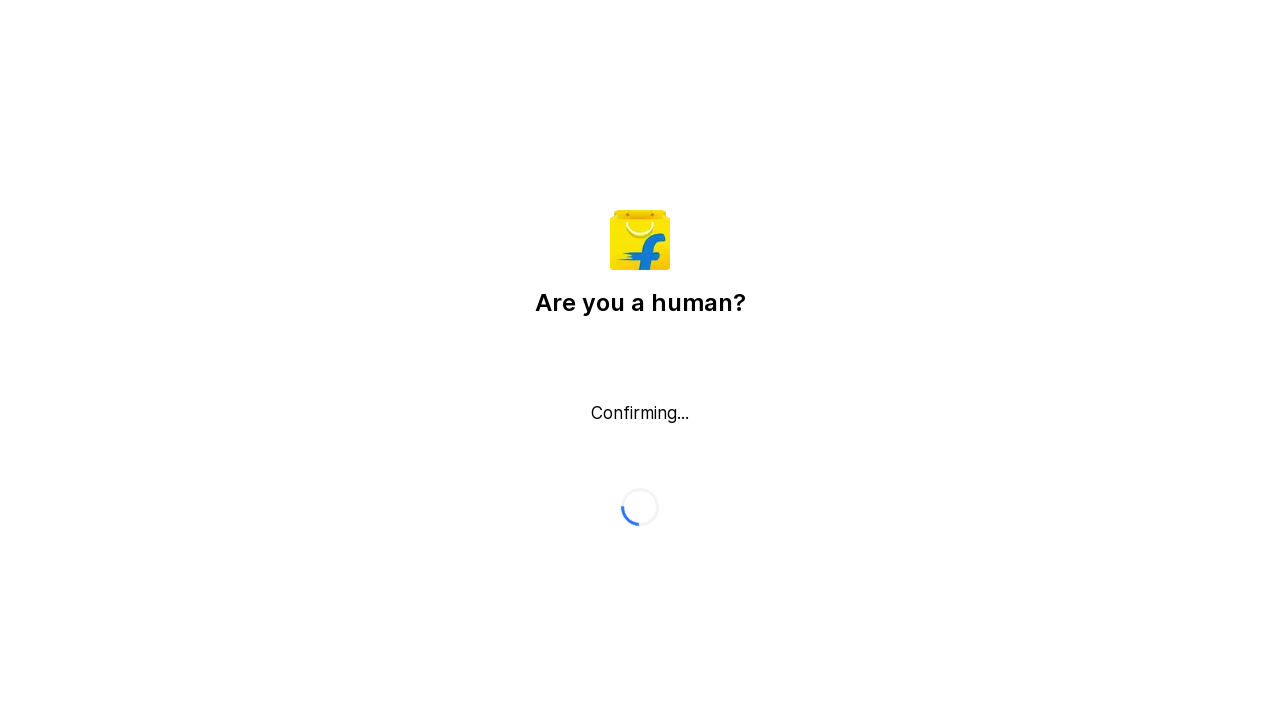

Refreshed the Flipkart page
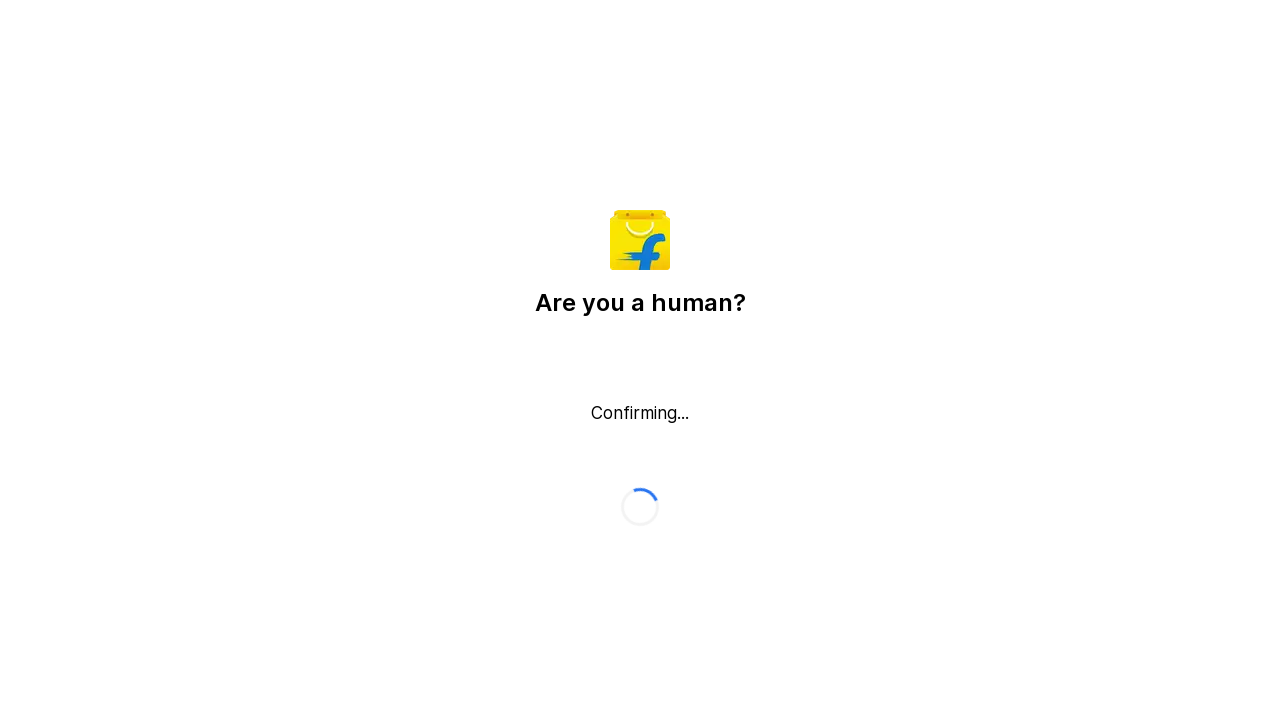

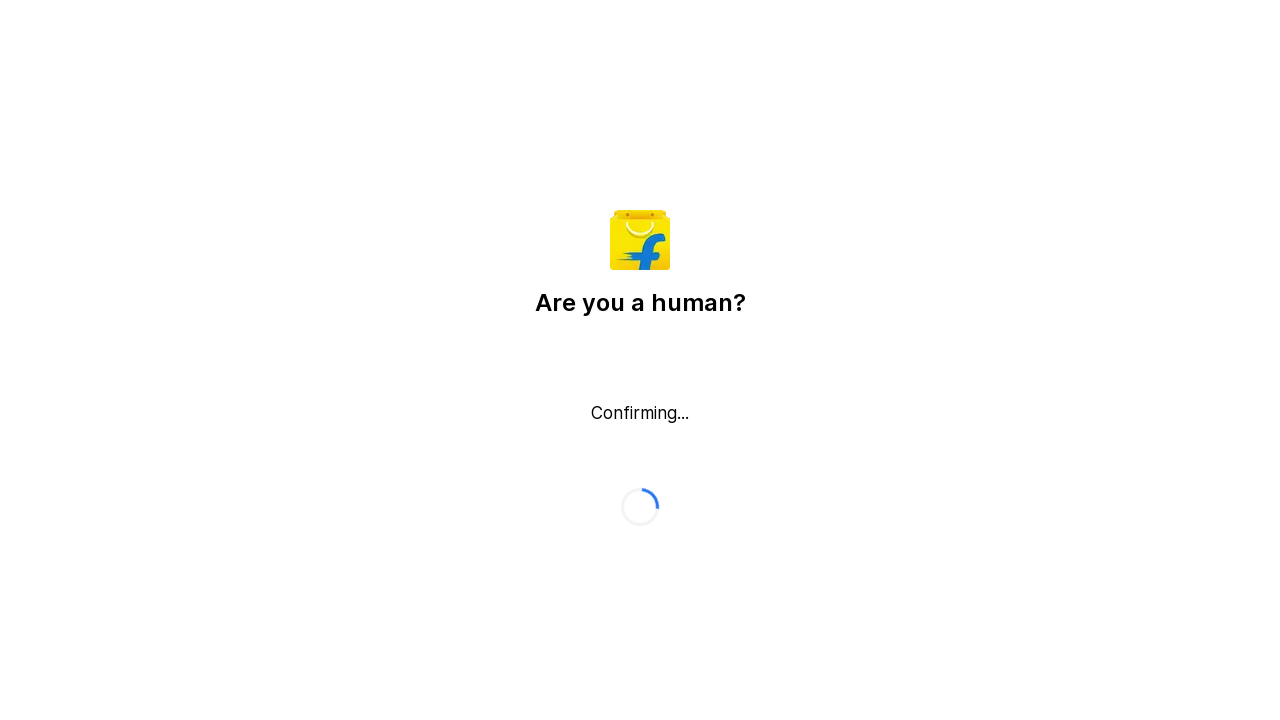